Navigates to W3Schools HTML tables page, scrolls down to view the table, and verifies the table structure by checking for rows and columns in a static HTML table.

Starting URL: https://www.w3schools.com/html/html_tables.asp

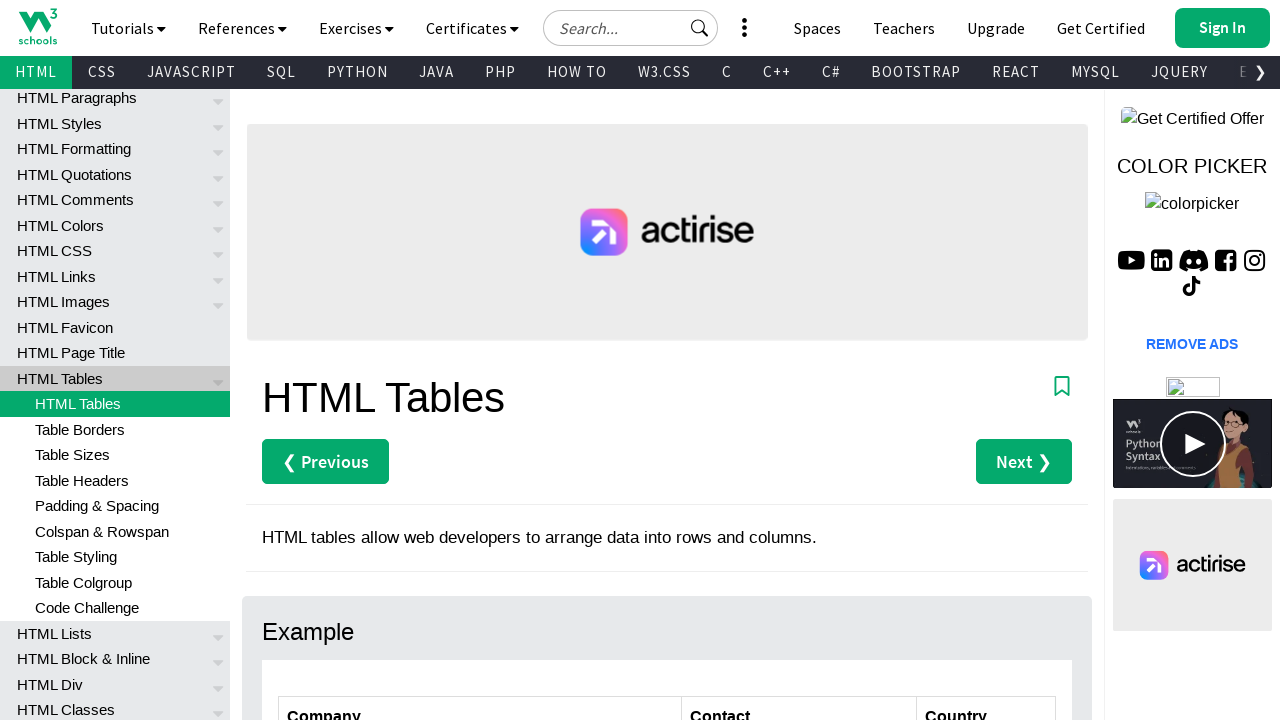

Waited 3 seconds for page to load
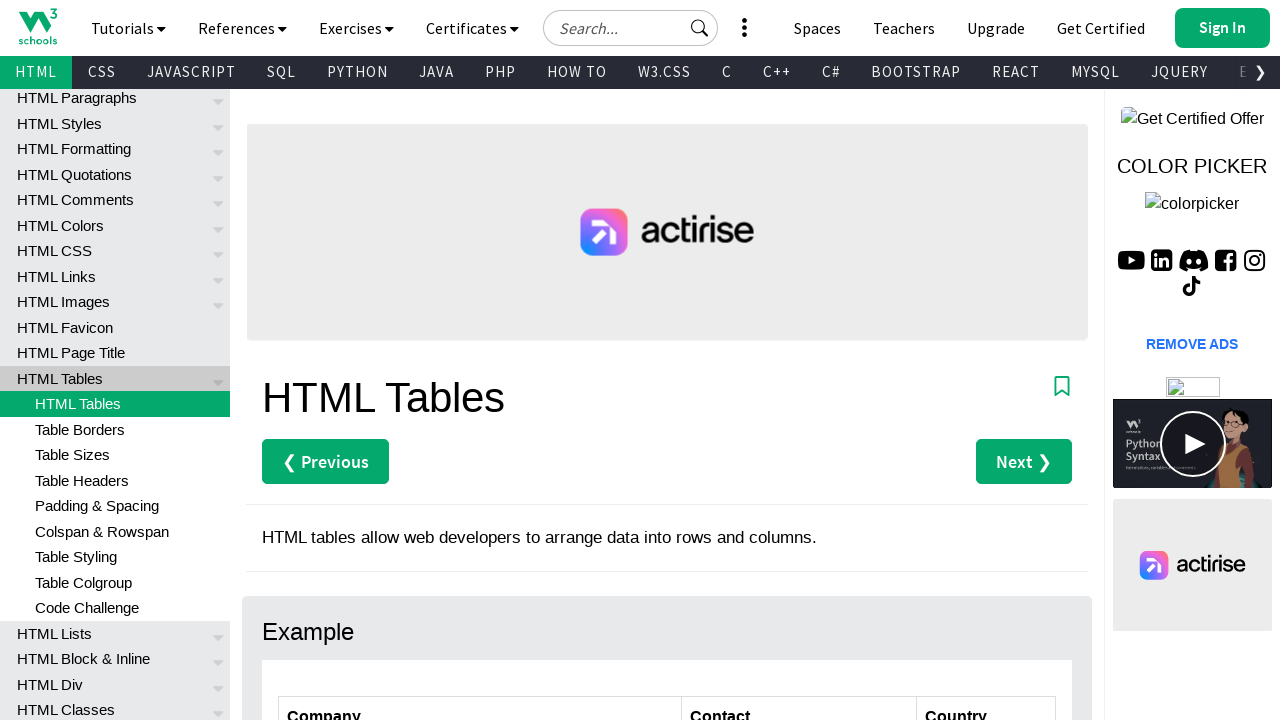

Scrolled down 450 pixels to view the HTML table
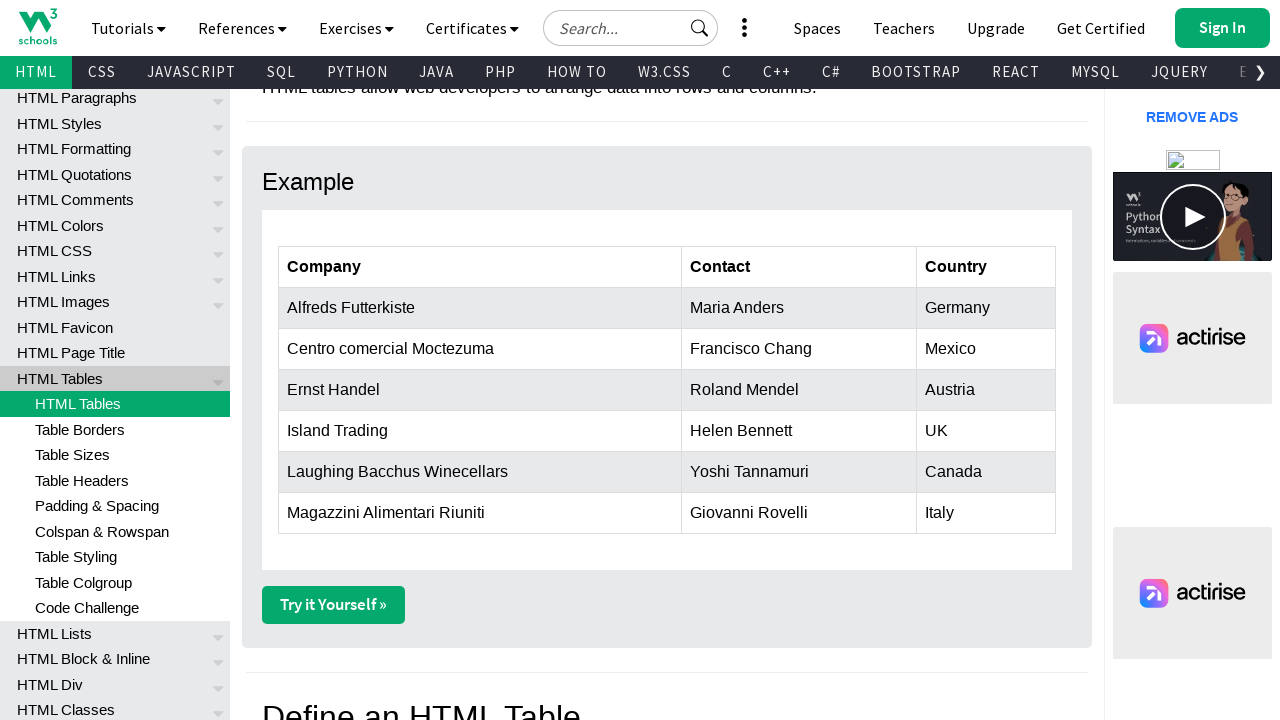

Customers table element became visible
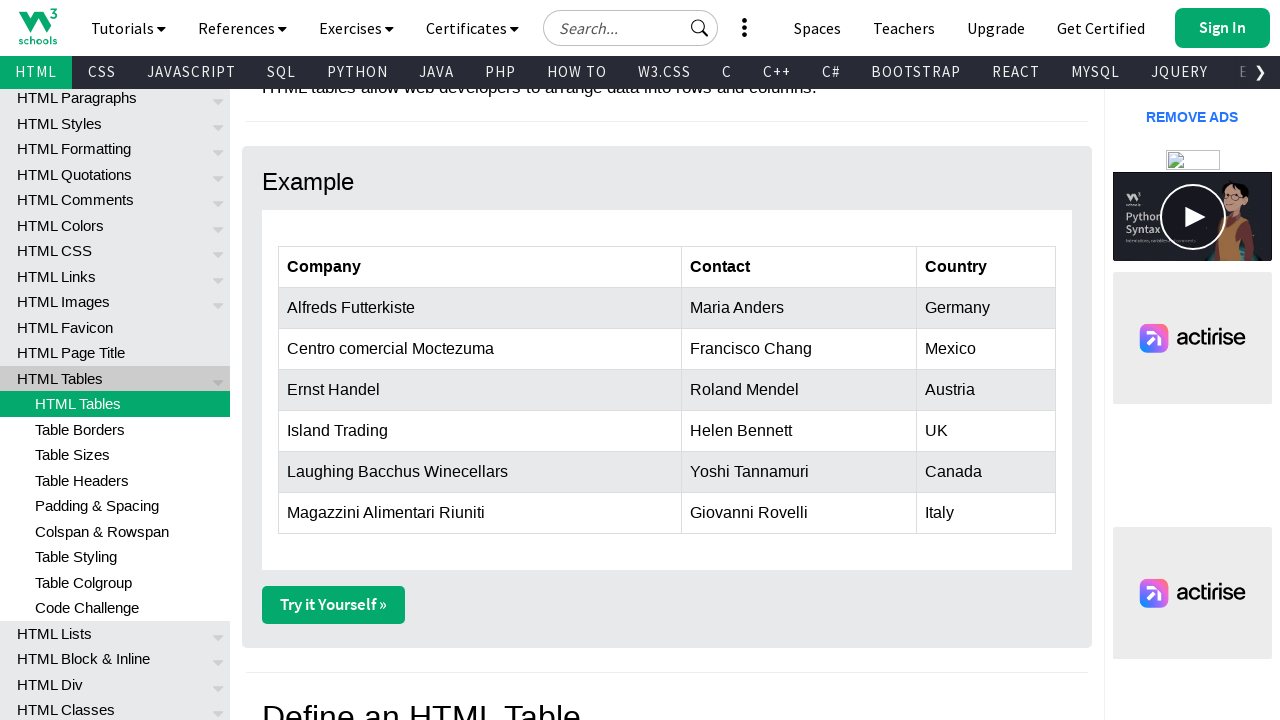

Verified table rows are present in the customers table
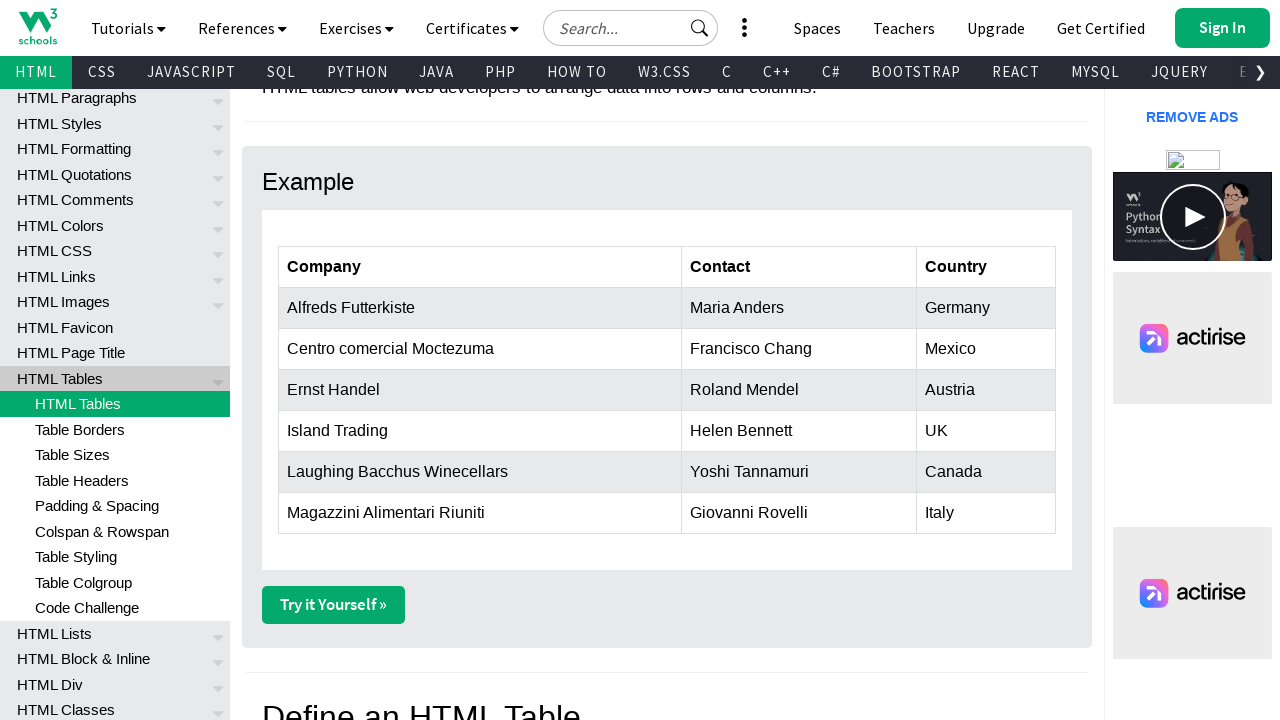

Verified table columns are present in the second data row
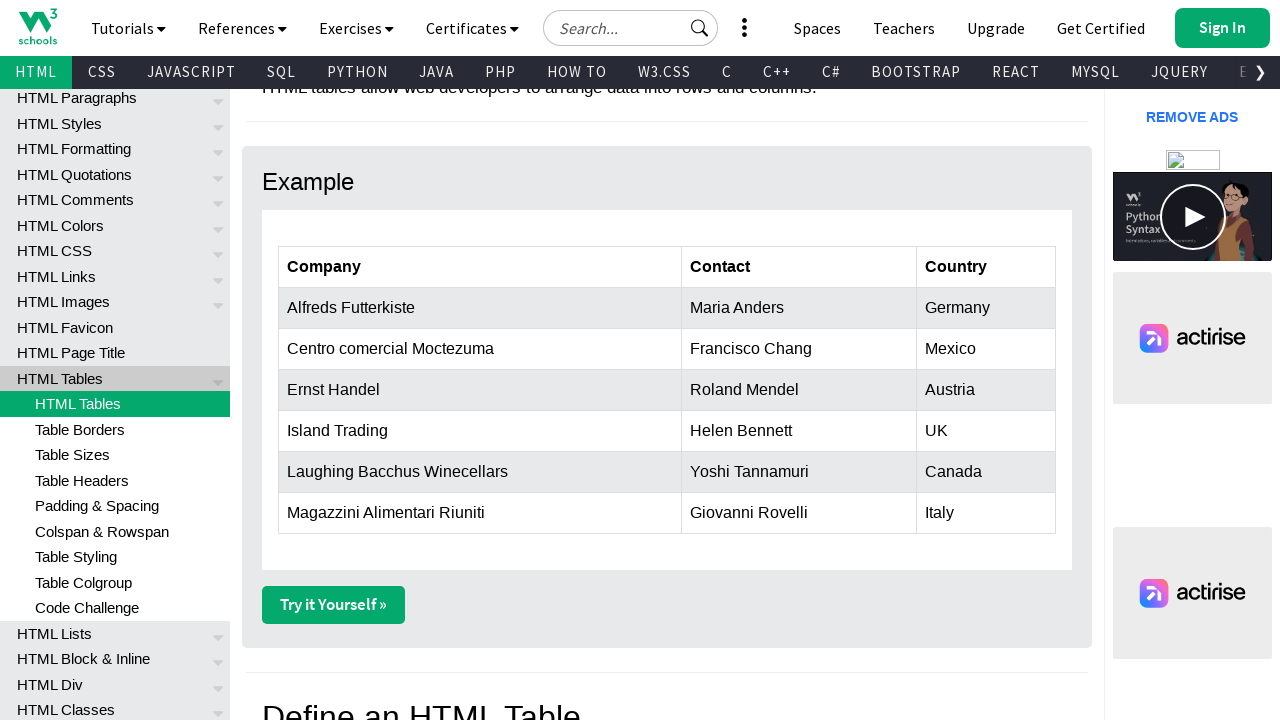

Clicked on the first cell in the second row to verify table interactivity at (480, 308) on xpath=//table[@id='customers']/tbody/tr[2]/td[1]
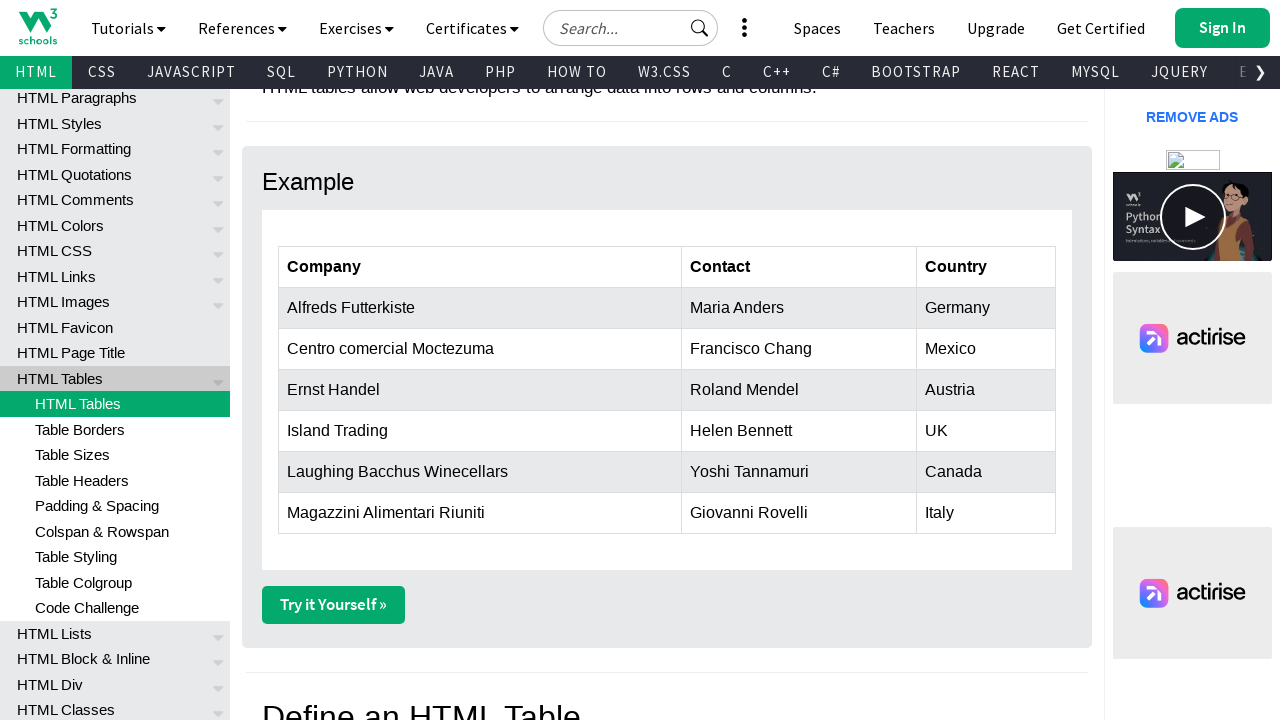

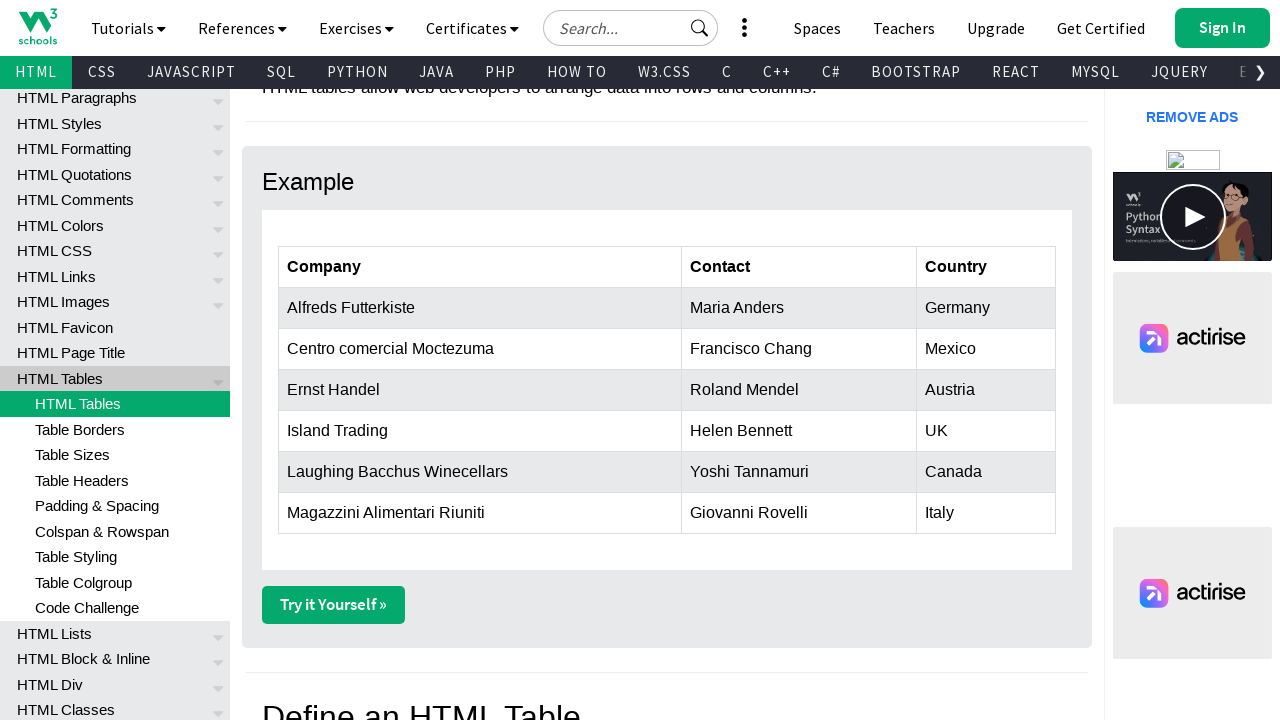